Tests HTML select dropdown by navigating to a W3Schools tryit page, switching to the iframe, verifying the 4 options, and selecting an option by index.

Starting URL: https://www.w3schools.com/tags/tryit.asp?filename=tryhtml_select

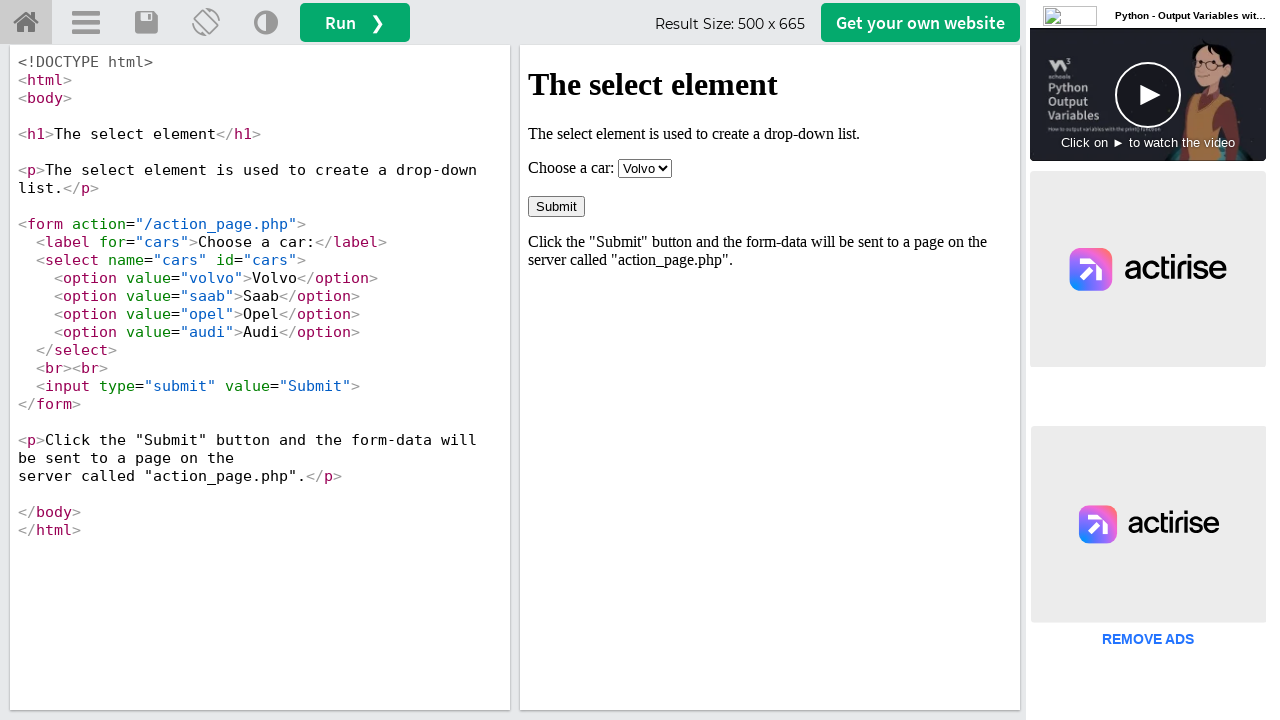

Waited for iframe #iframeResult to be visible
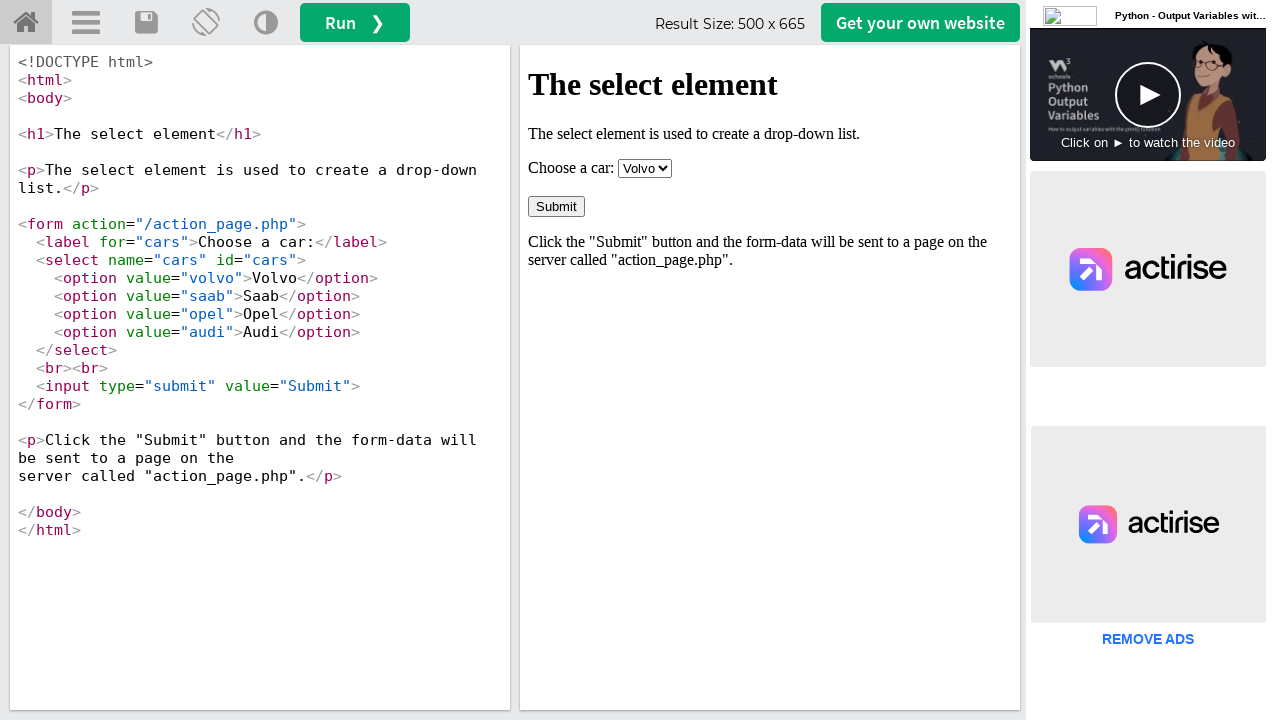

Located iframe #iframeResult
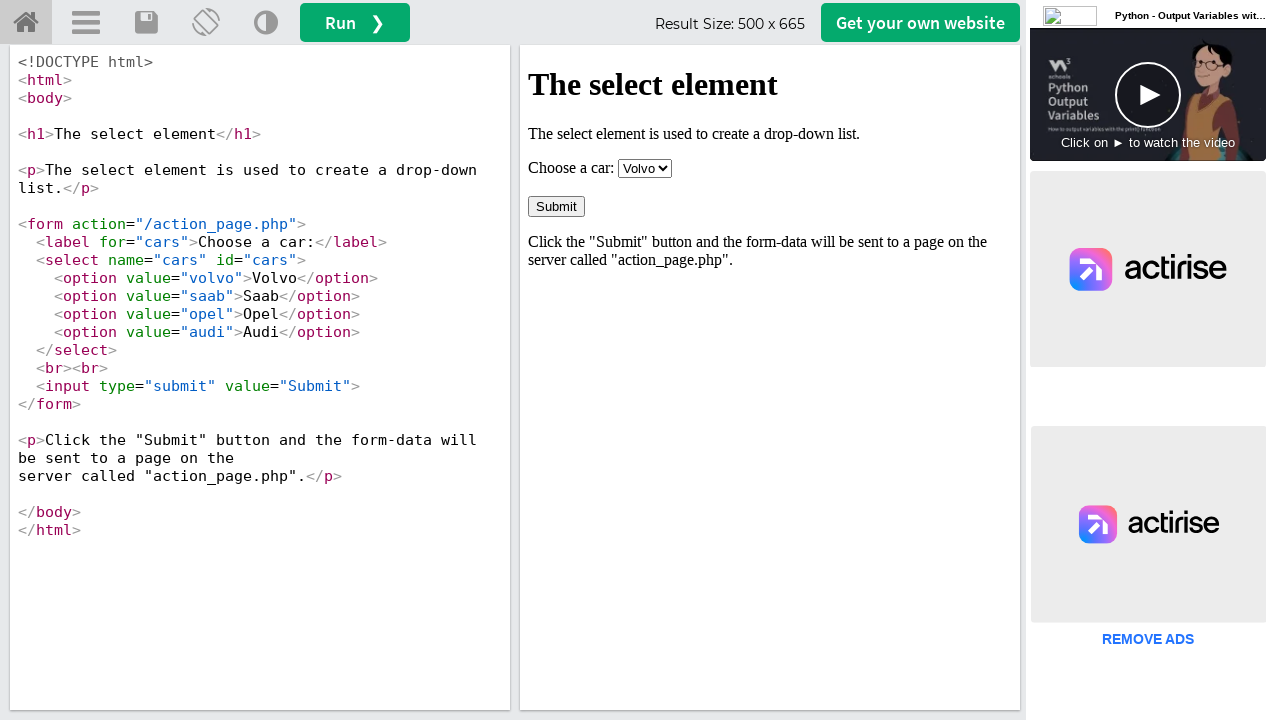

Waited for select element #cars to be visible
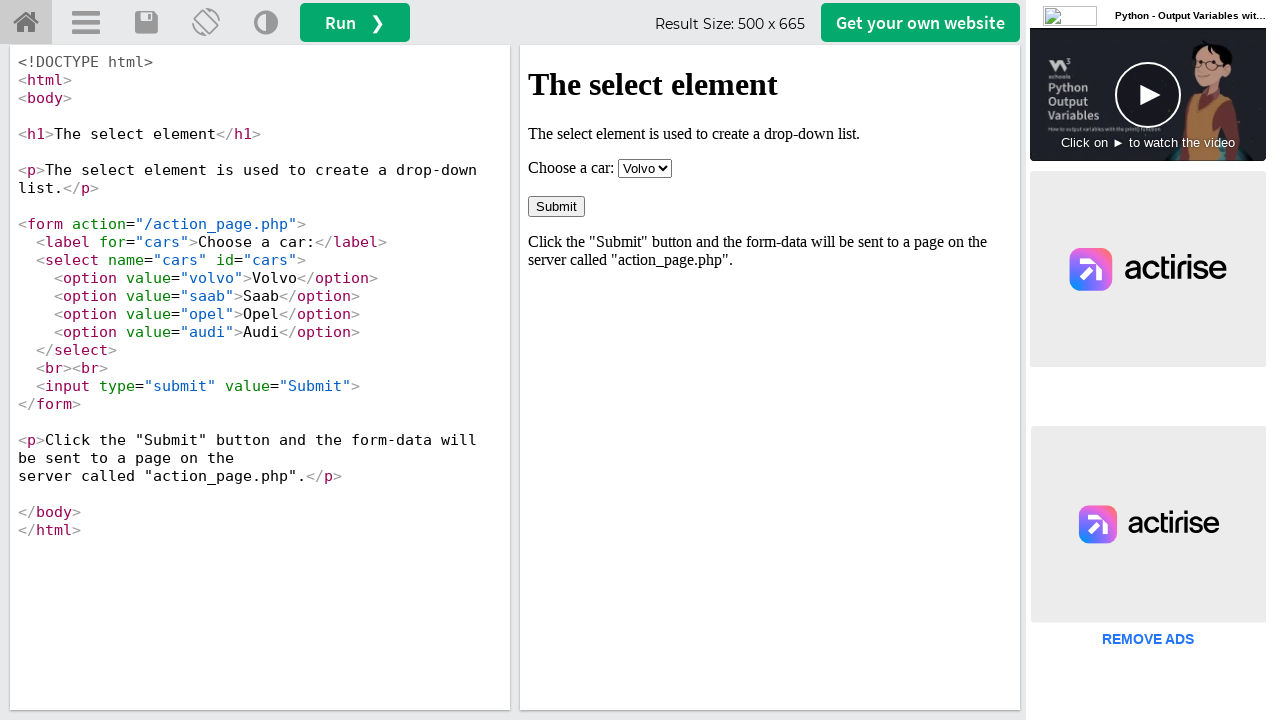

Retrieved all option elements from select #cars
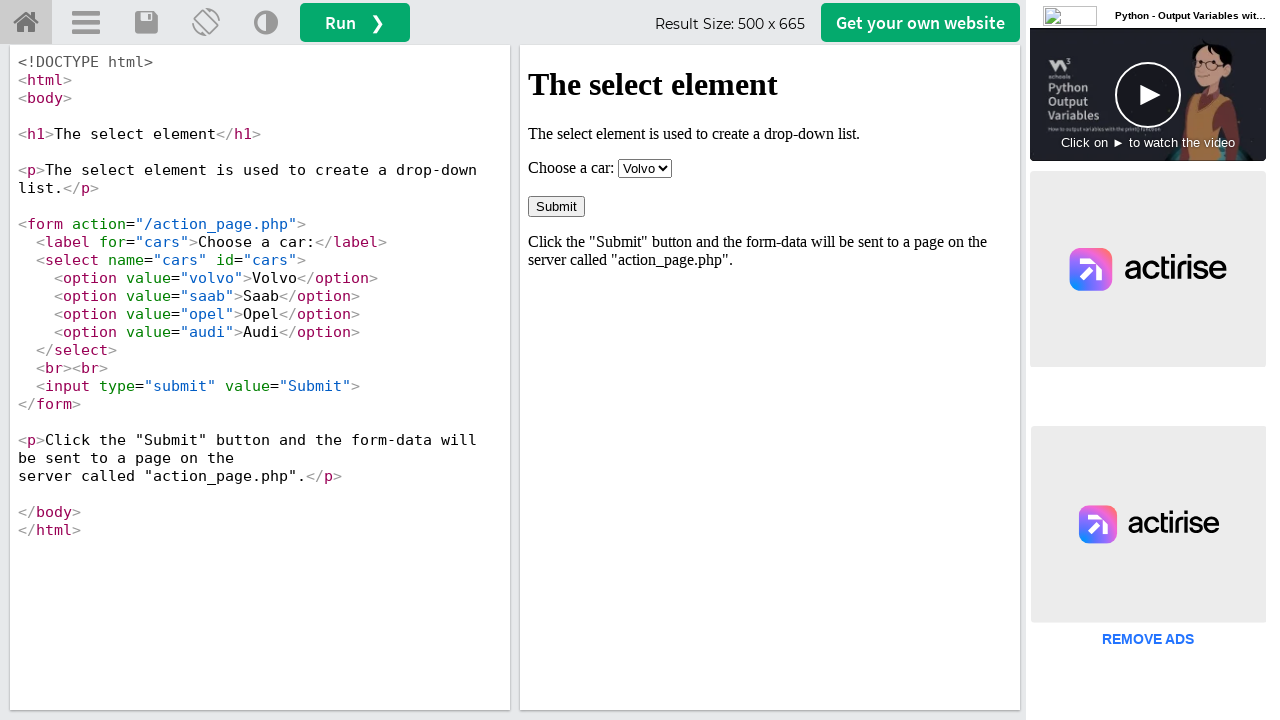

Verified select has exactly 4 options
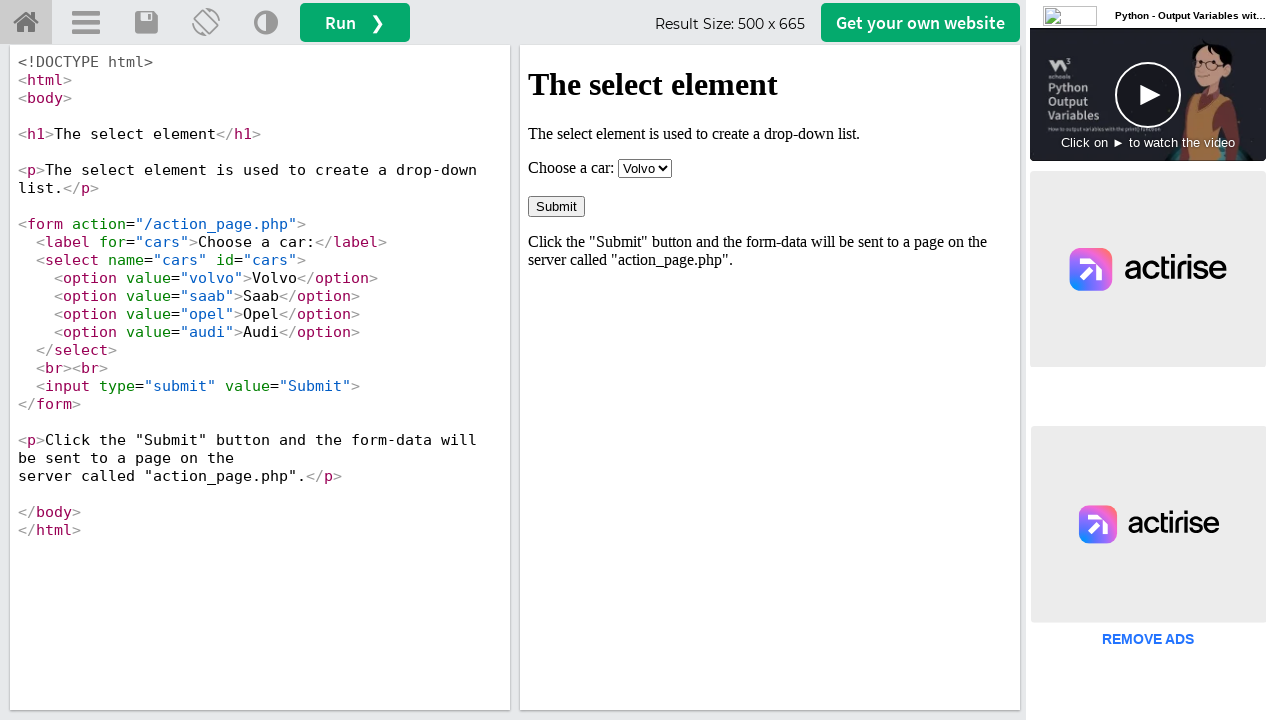

Verified option 0 text is 'Volvo'
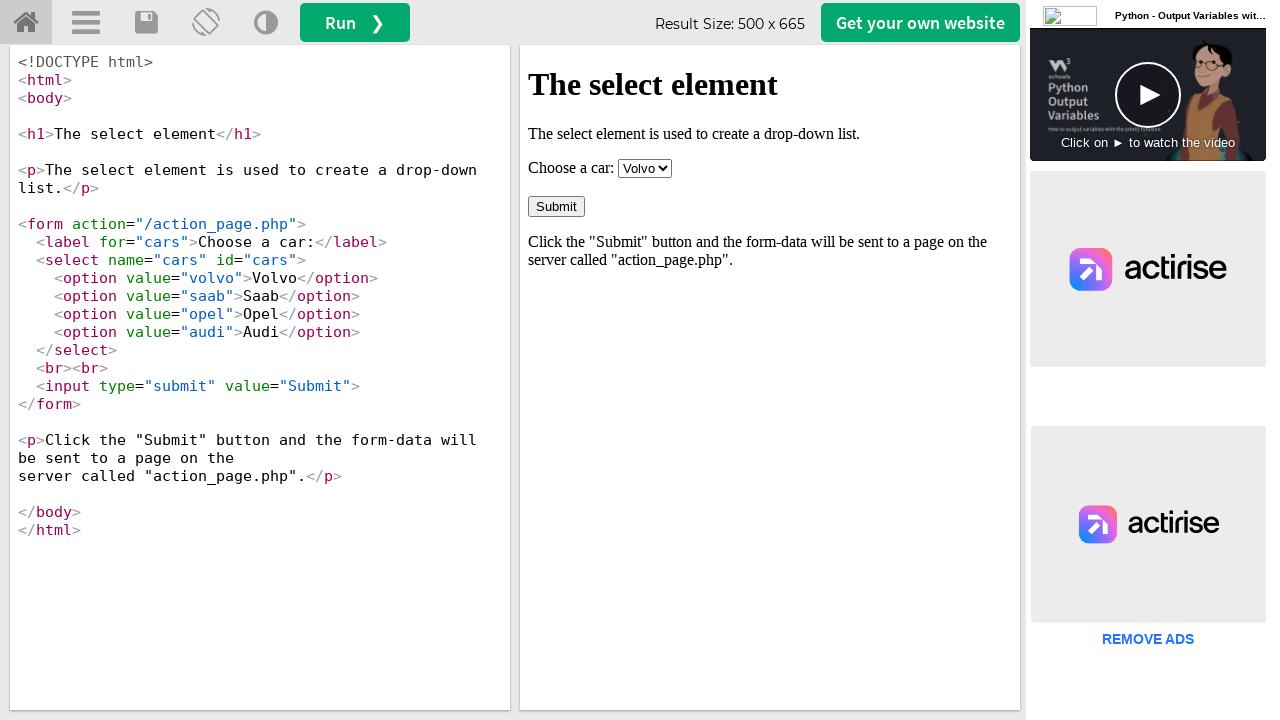

Verified option 1 text is 'Saab'
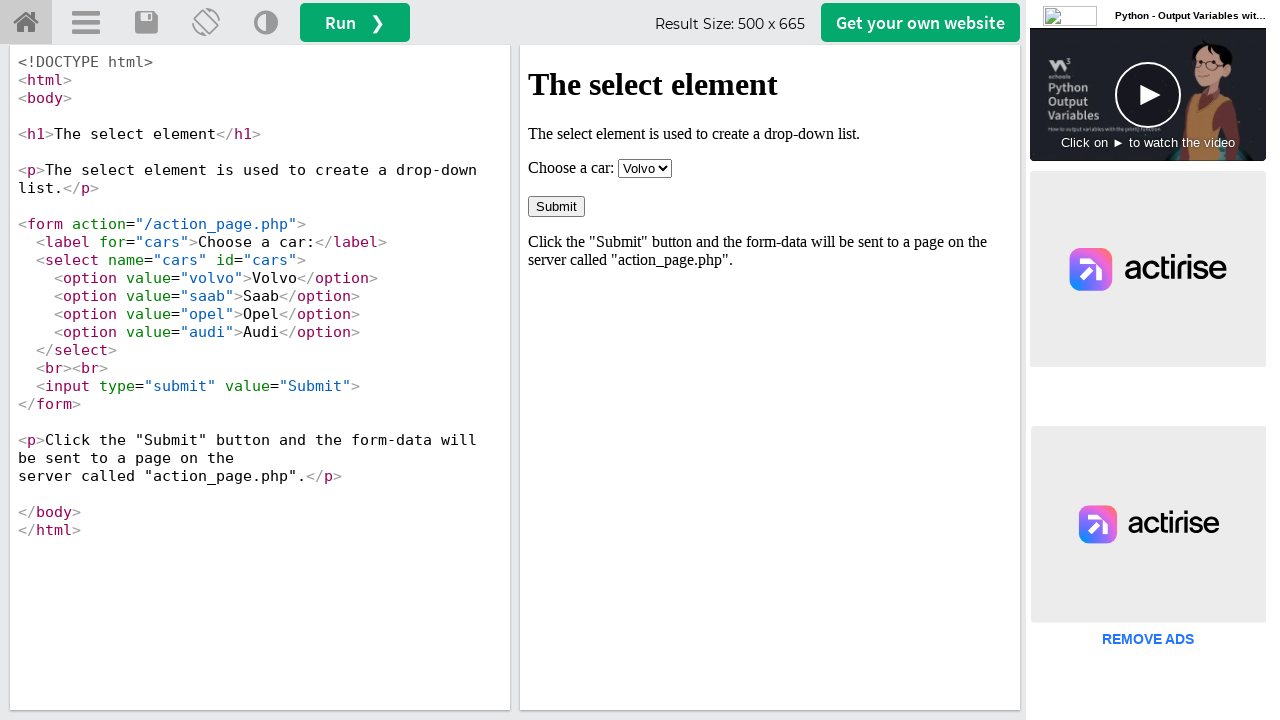

Verified option 2 text is 'Opel'
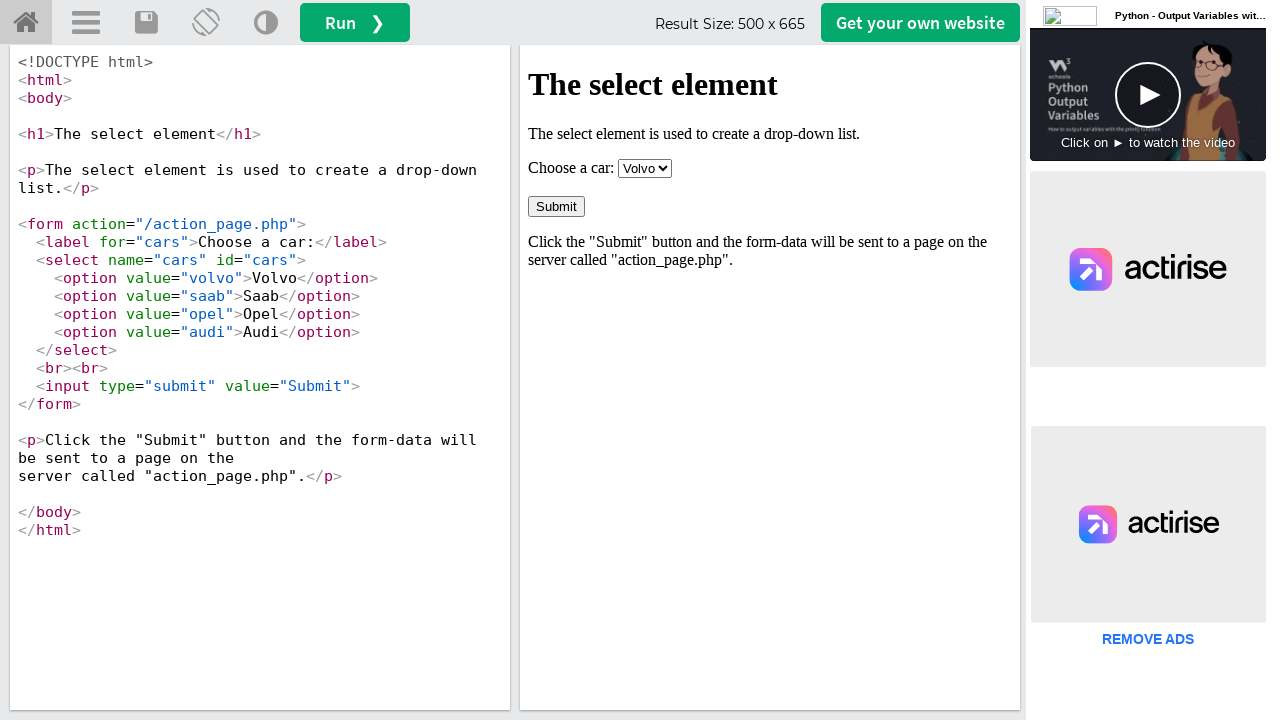

Verified option 3 text is 'Audi'
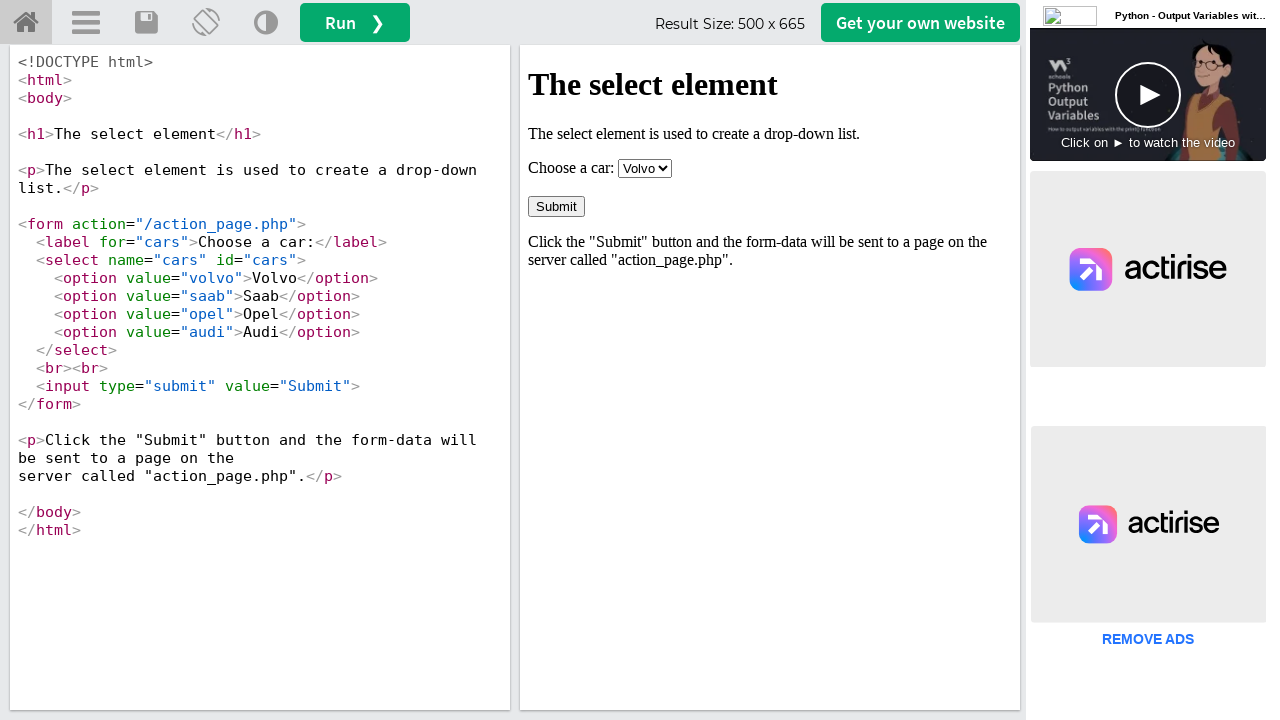

Selected option at index 3 (Audi) from select #cars on #iframeResult >> internal:control=enter-frame >> #cars
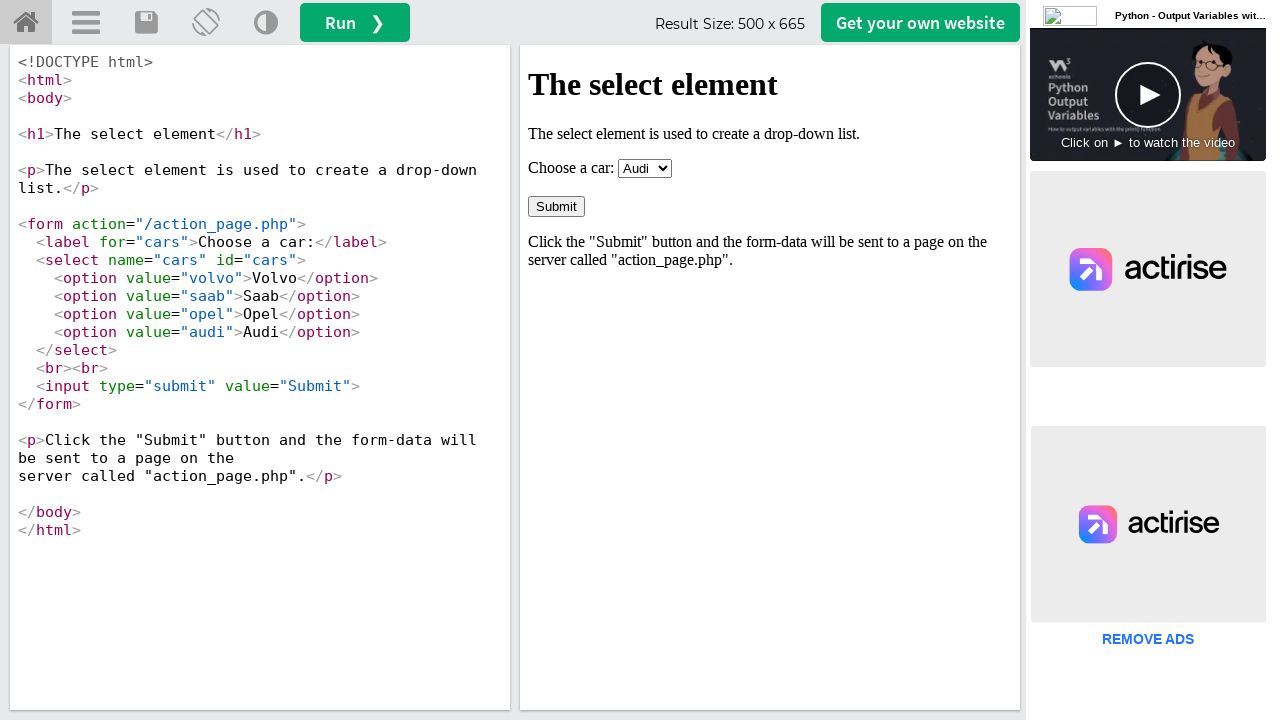

Verified select #cars has value 'audi'
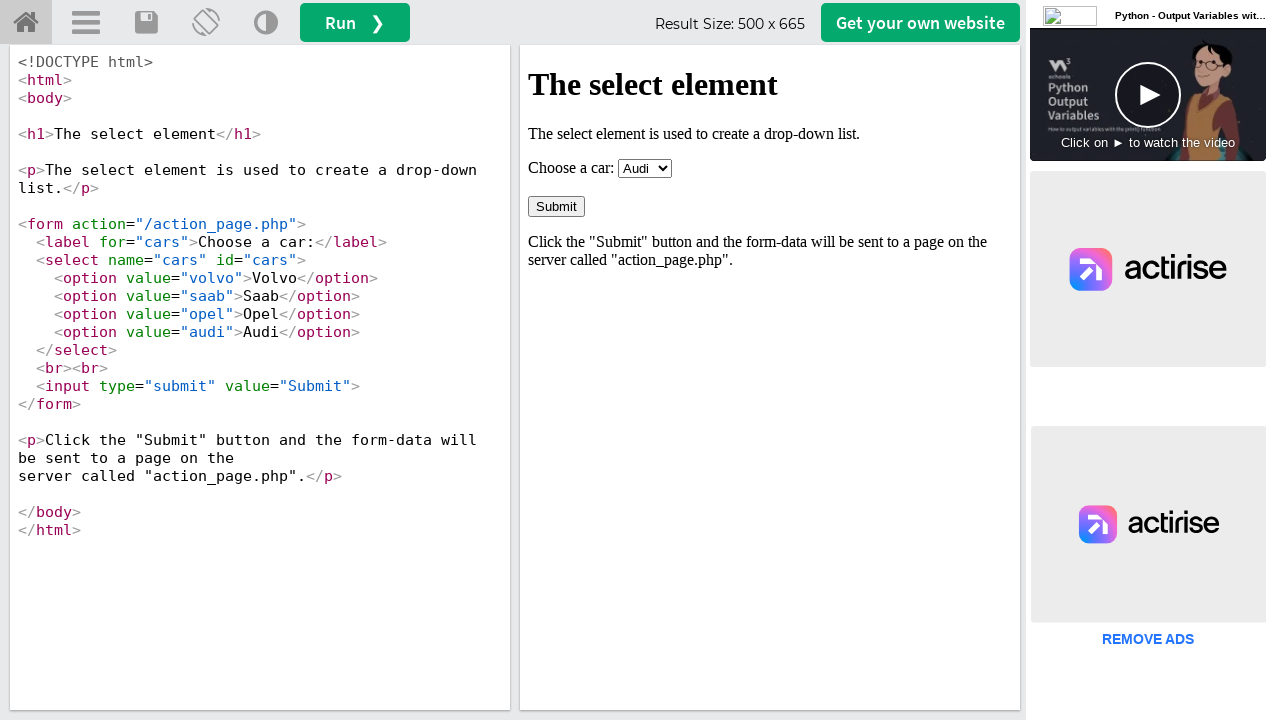

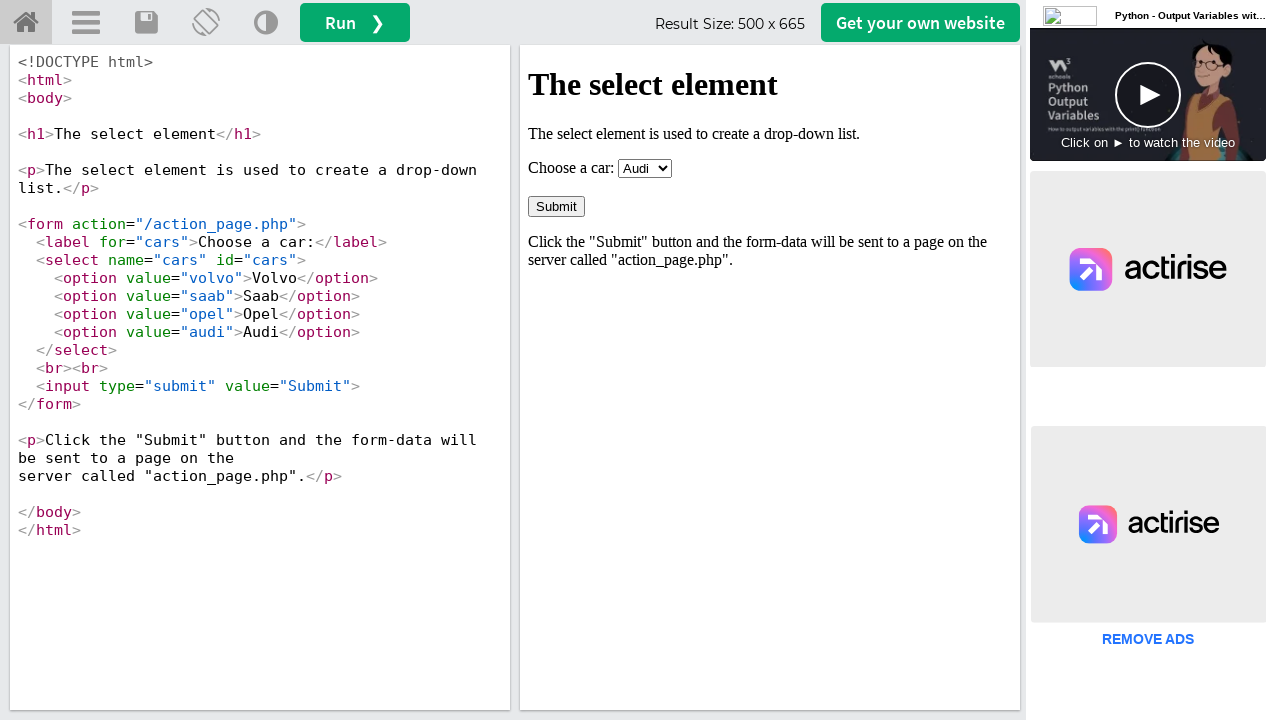